Tests a vegetable/grocery shopping site by searching for products containing "ca", verifying 4 products are visible, adding the third product to cart, and adding Cashews to cart

Starting URL: https://rahulshettyacademy.com/seleniumPractise/#/

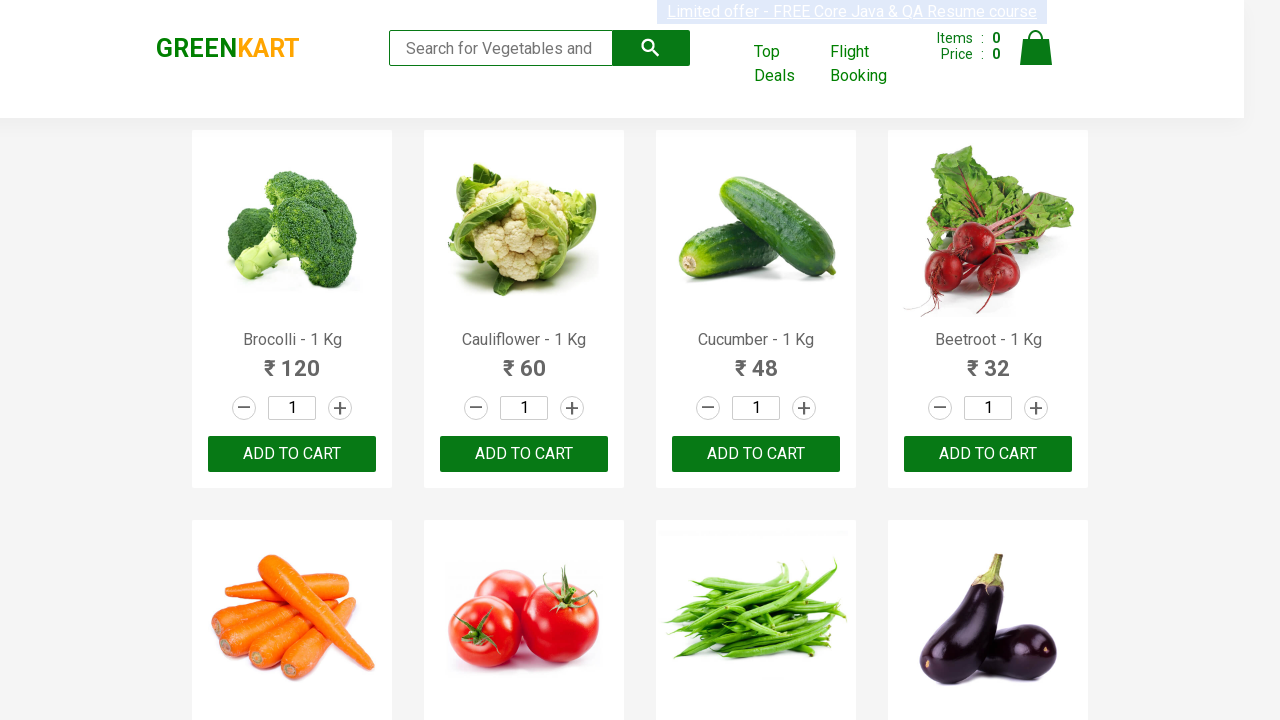

Filled search box with 'ca' on [type='search']
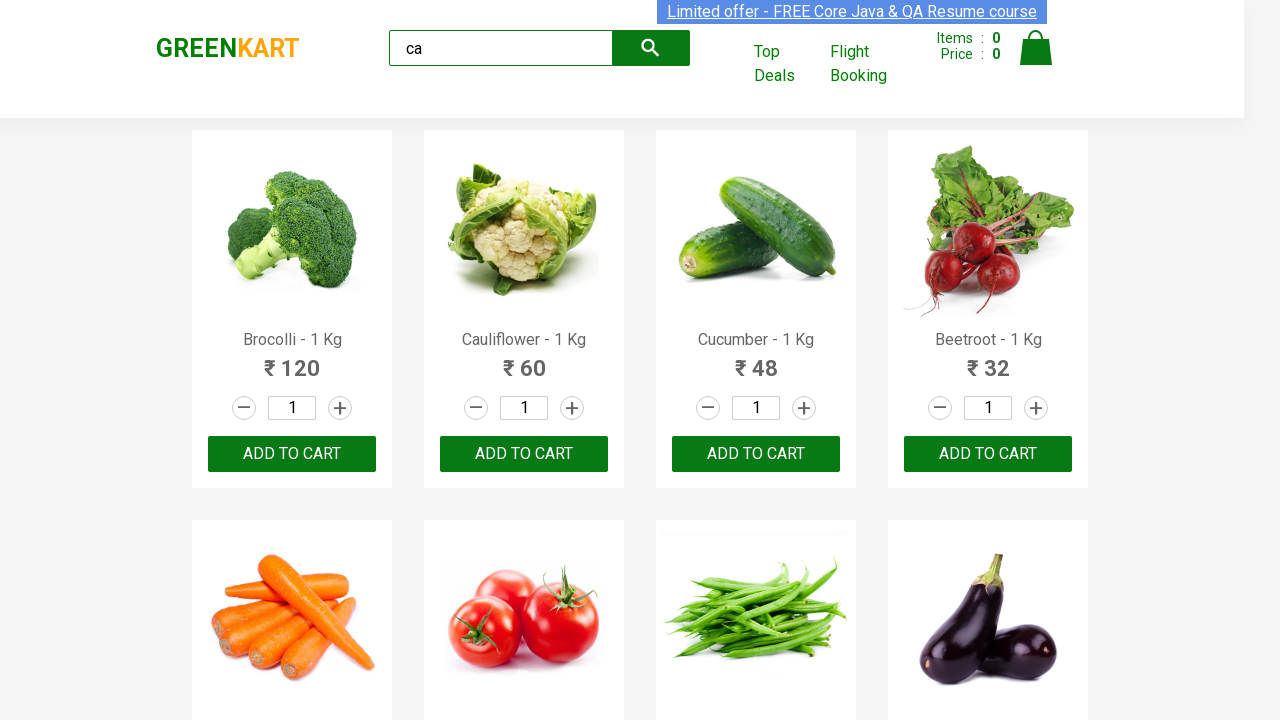

Waited 1 second for search results to filter
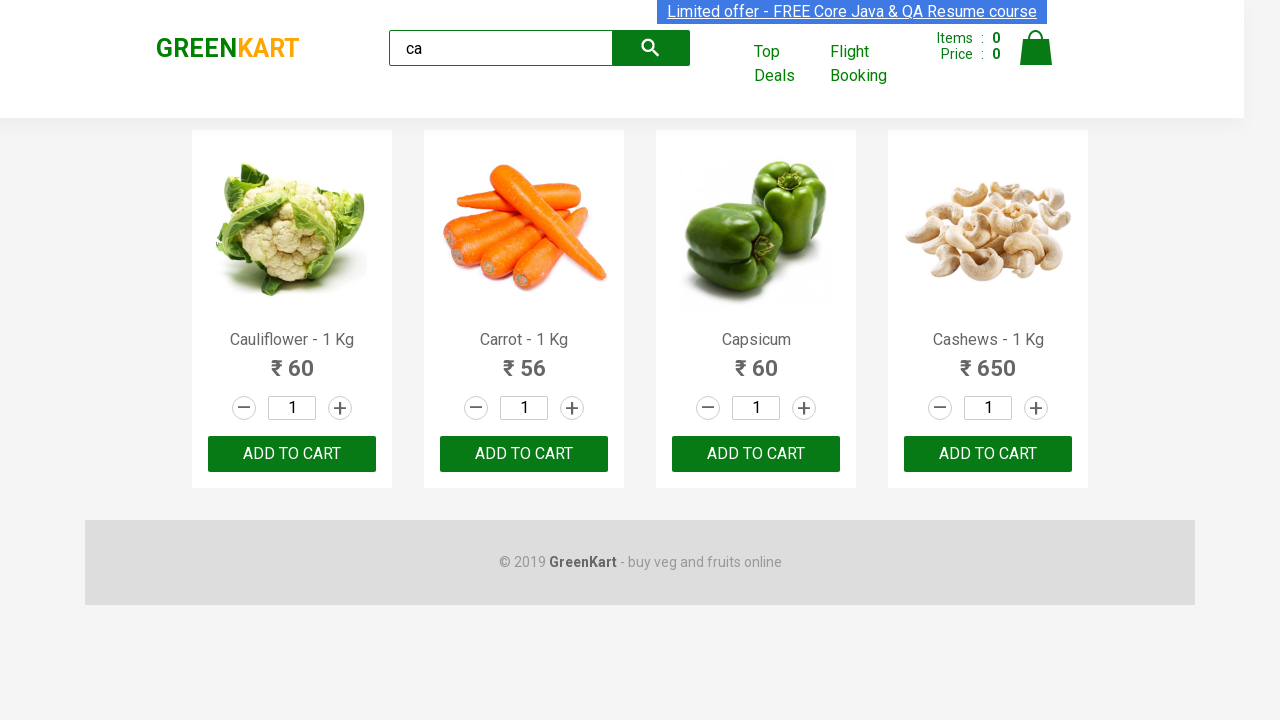

Verified visible products are present
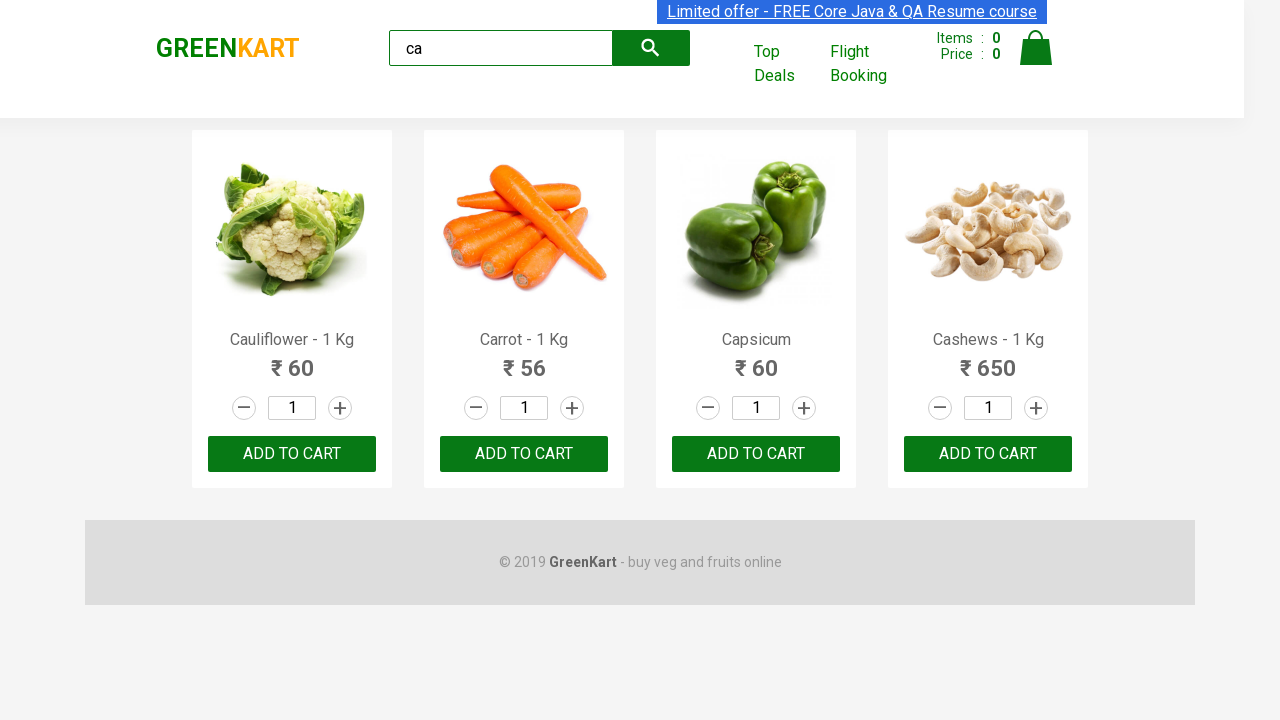

Clicked ADD TO CART on the third product at (756, 454) on .products .product >> nth=2 >> button:has-text("ADD TO CART")
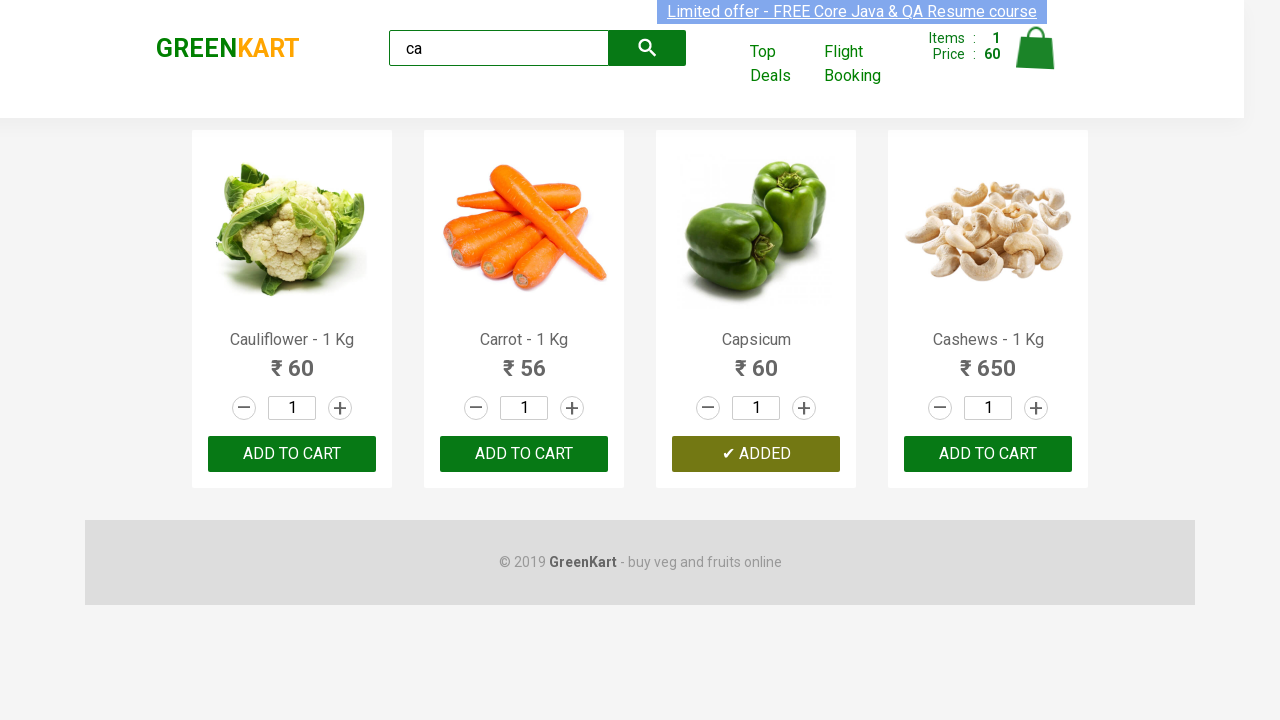

Clicked ADD TO CART on Cashews product at (988, 454) on .products .product >> nth=3 >> button
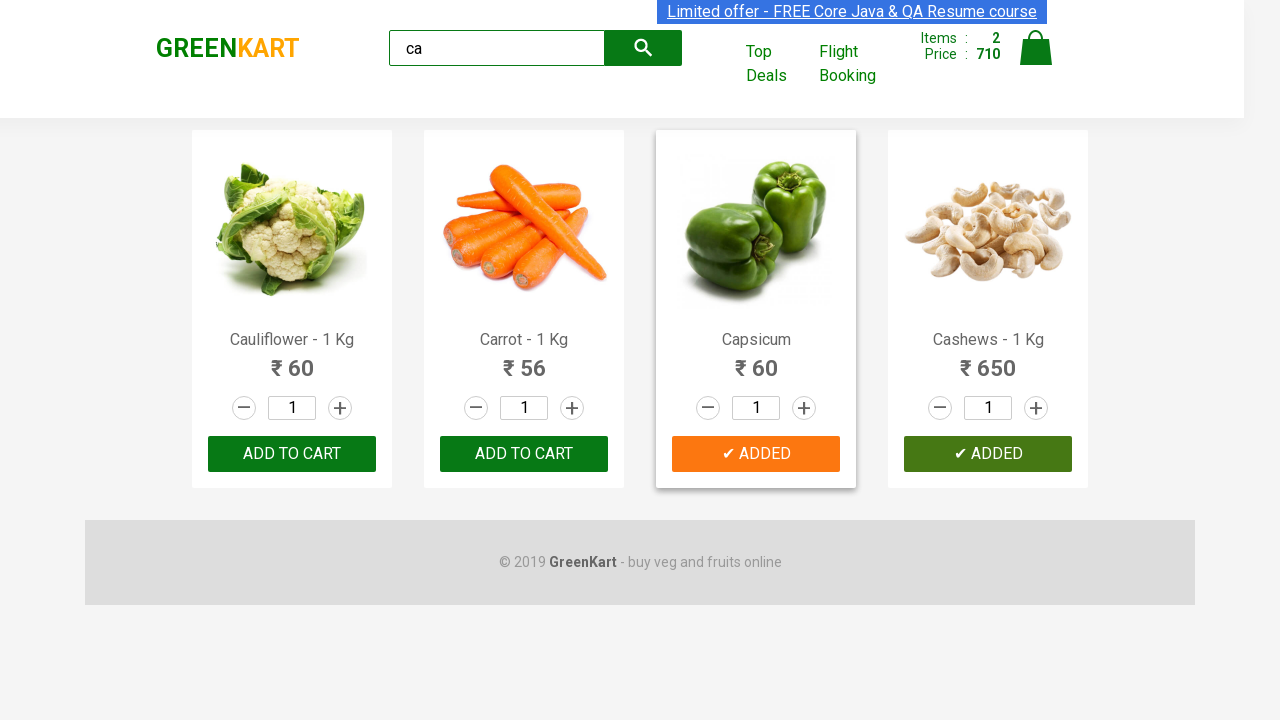

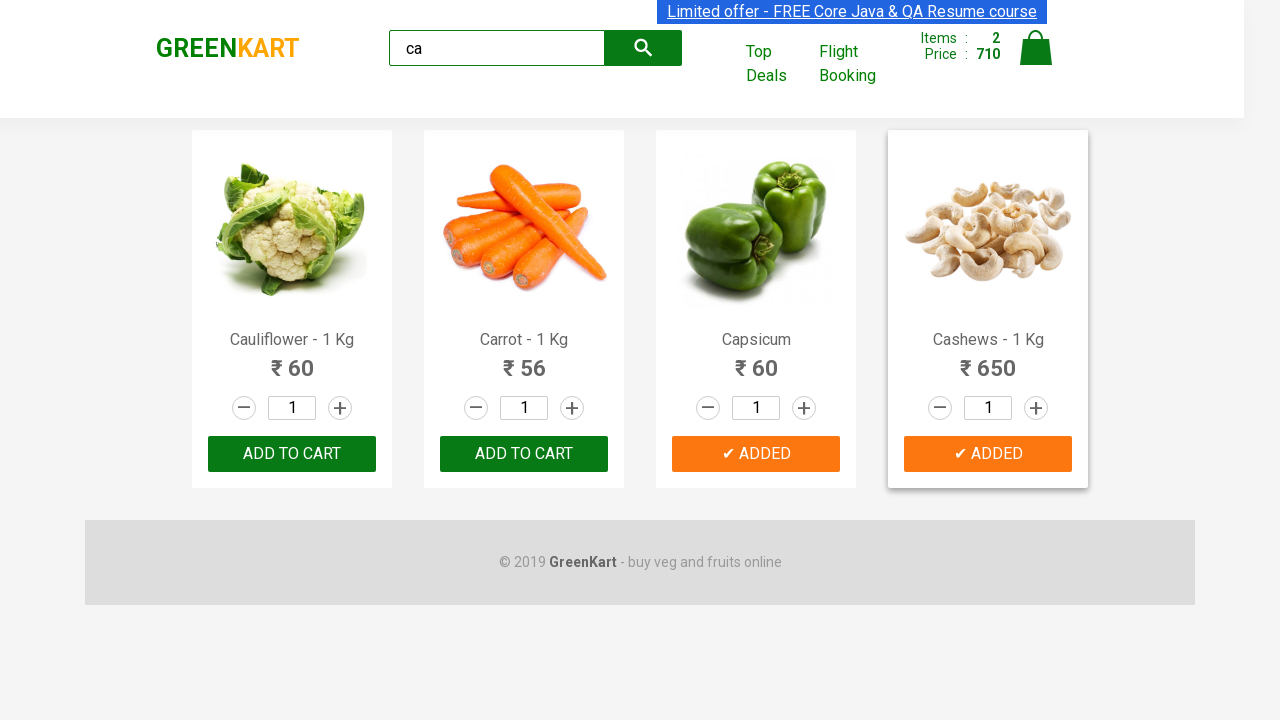